Tests clicking on a dropdown button element on a practice website to open the passenger selection dropdown

Starting URL: https://rahulshettyacademy.com/dropdownsPractise/

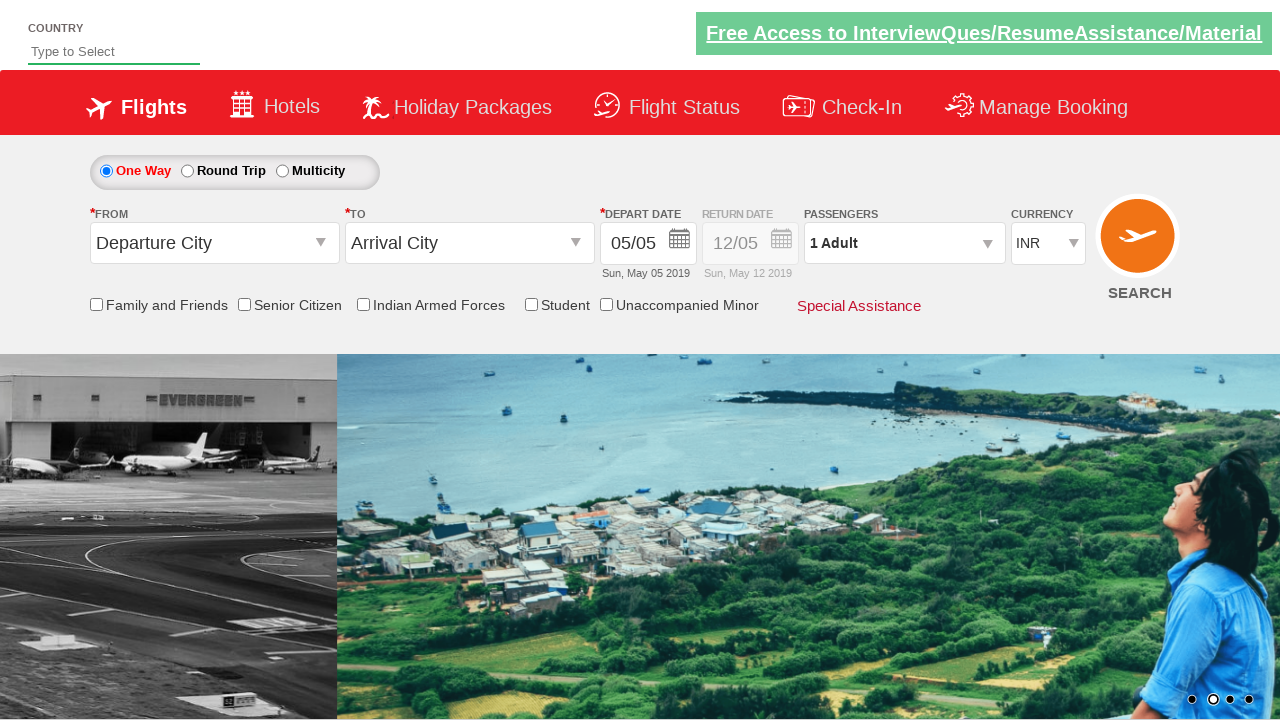

Clicked on passenger info dropdown button to open passenger selection dropdown at (904, 243) on xpath=//div[@id='divpaxinfo']
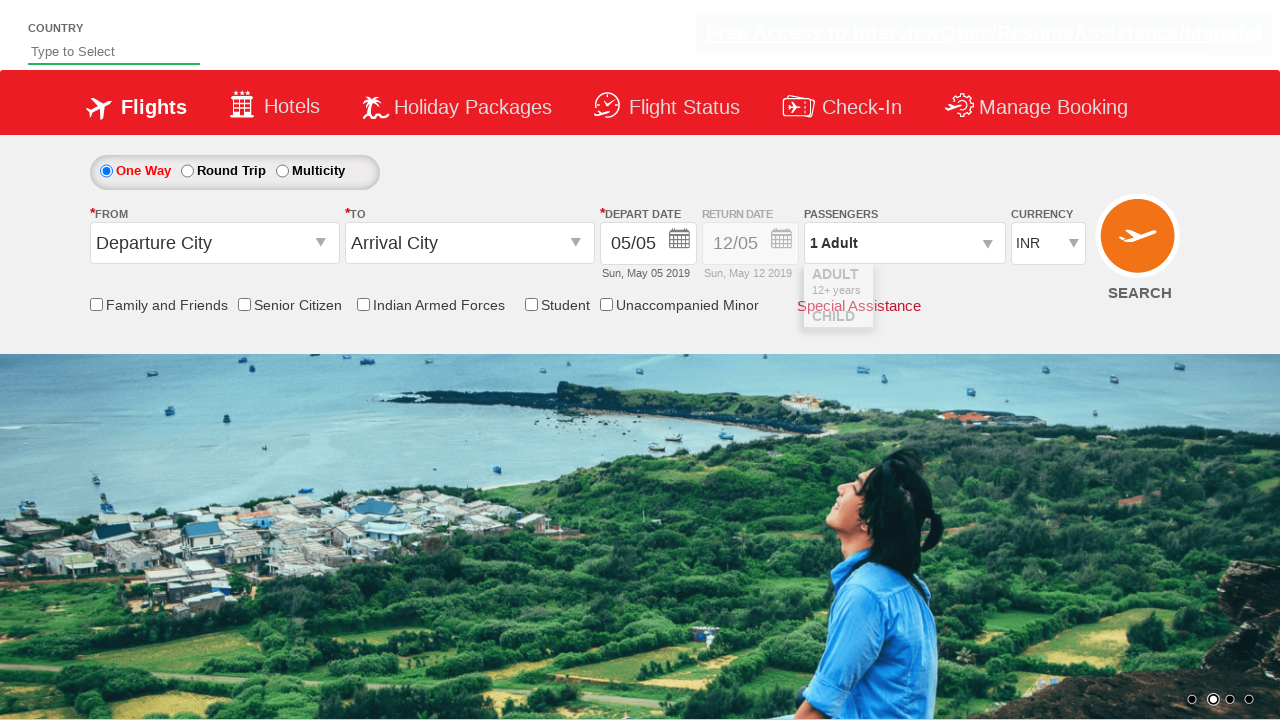

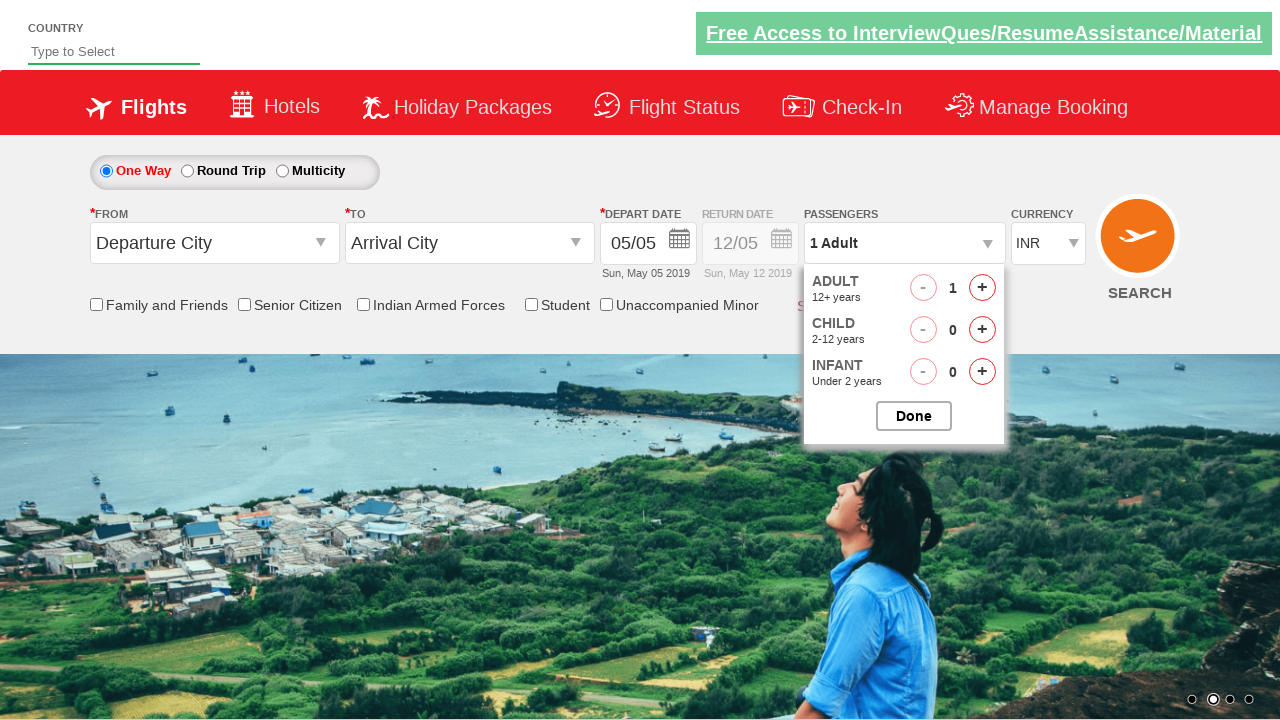